Navigates to a page, scrolls down to the footer section, and verifies that social media buttons are present in the footer

Starting URL: https://ineuron-courses.vercel.app/login

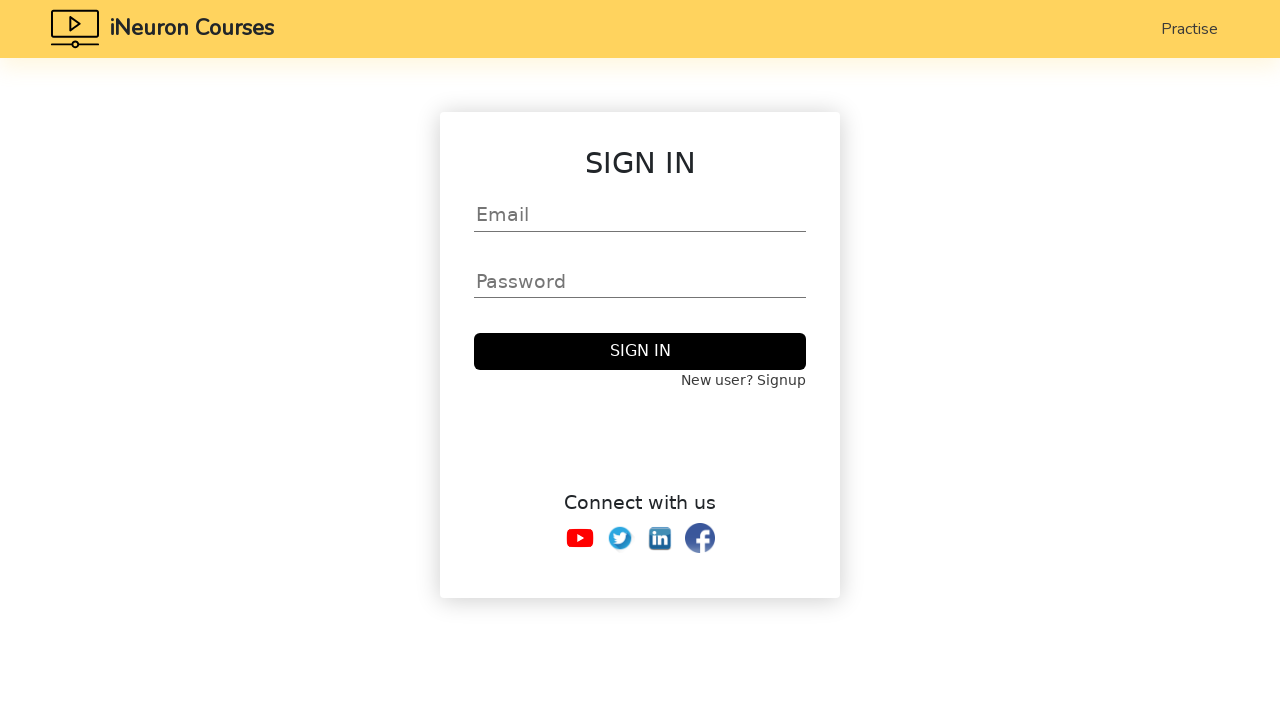

Navigated to login page at https://ineuron-courses.vercel.app/login
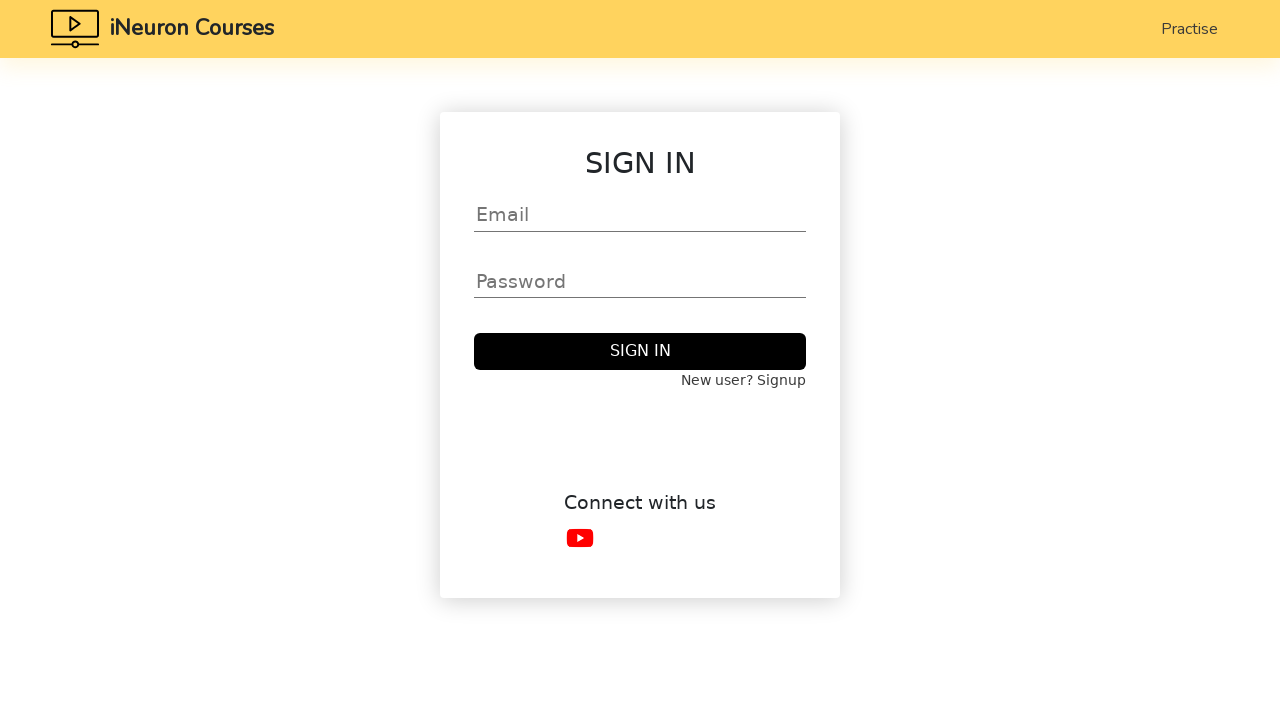

Scrolled down 4500 pixels to reach footer section
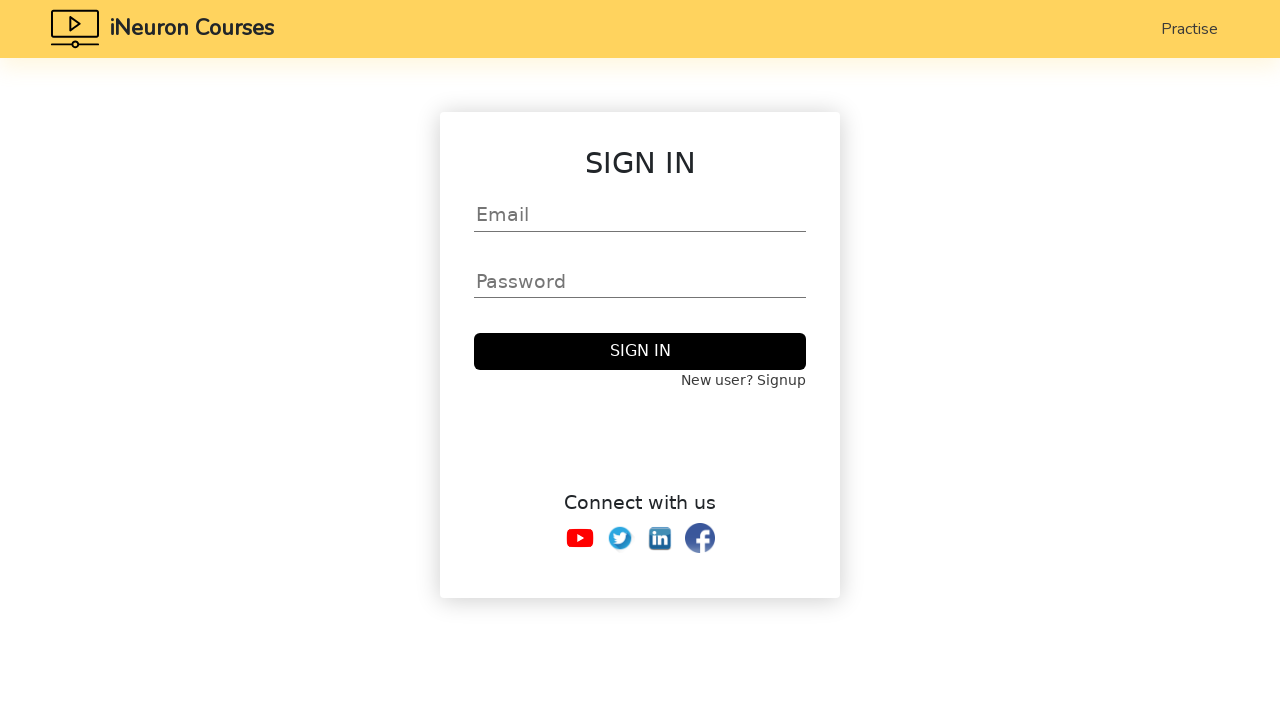

Footer social media buttons selector loaded
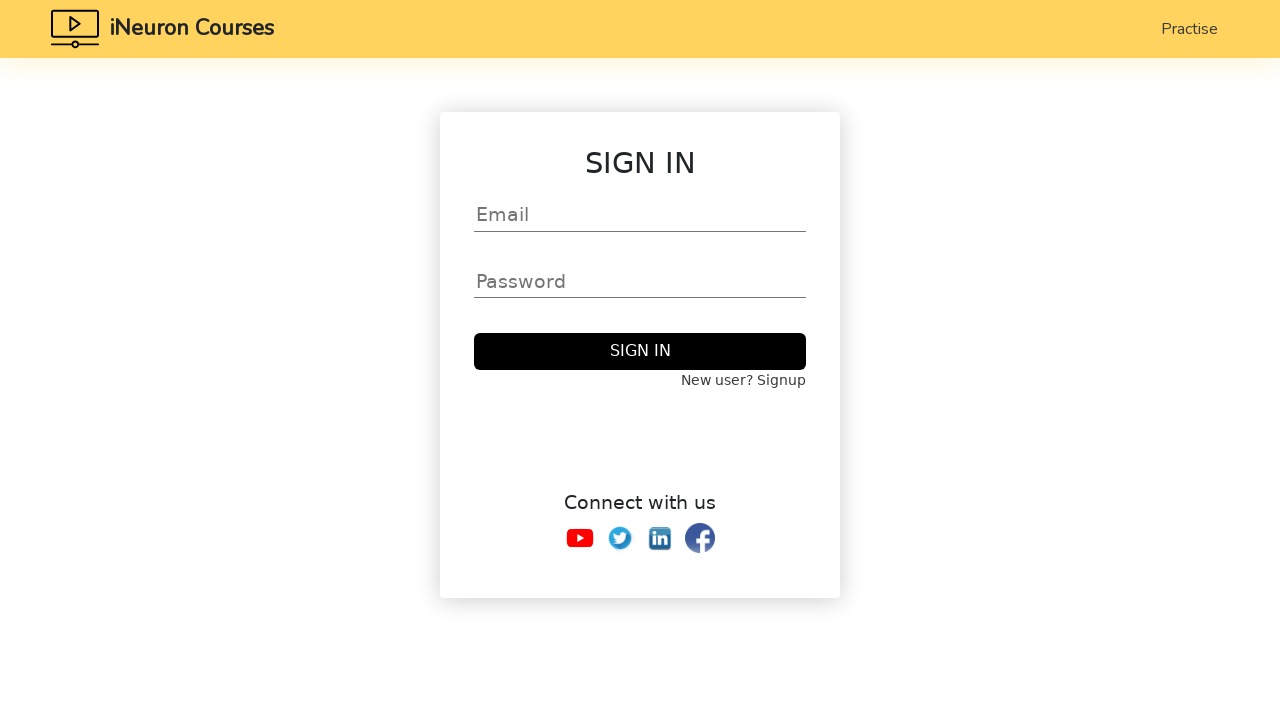

Located footer social media button links
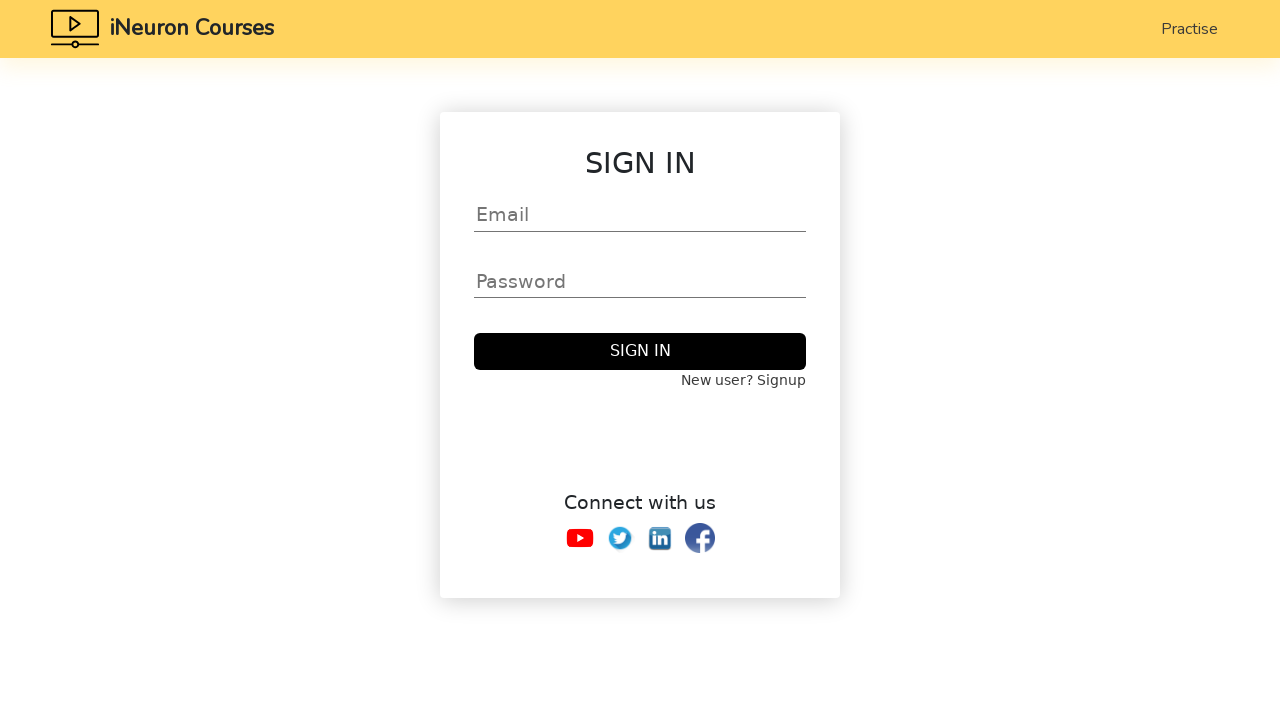

First social media button is visible in footer
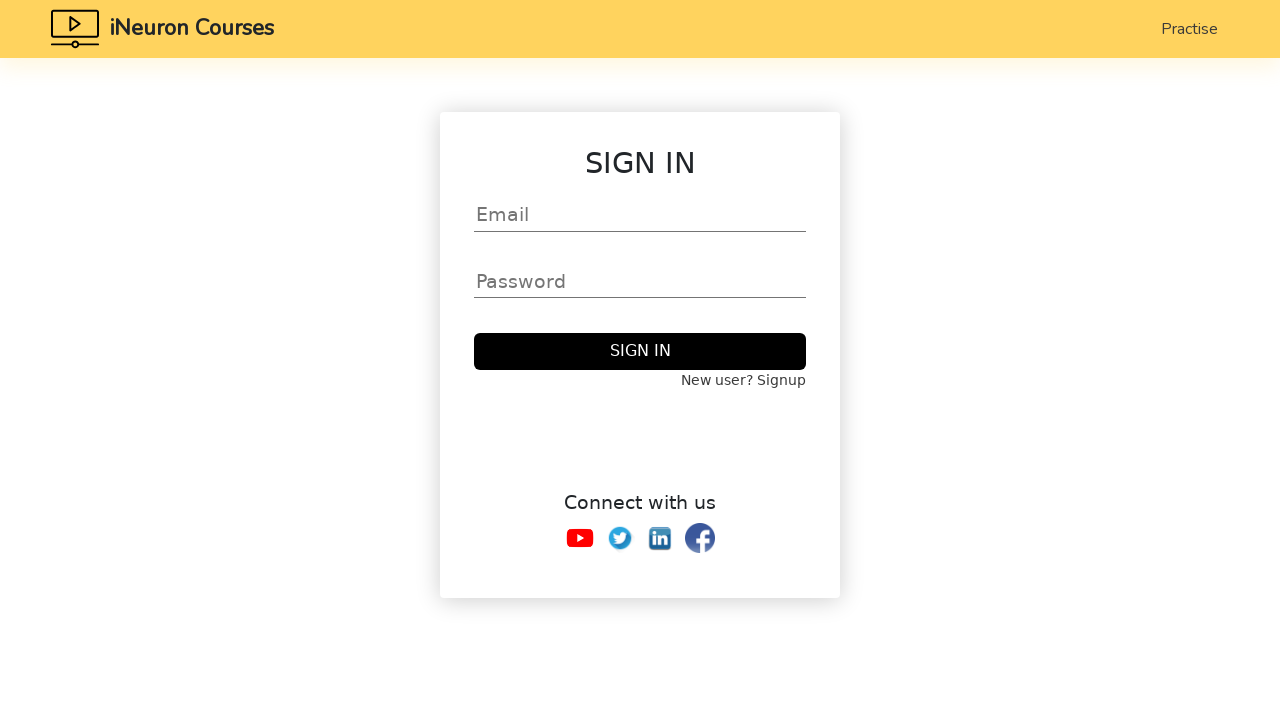

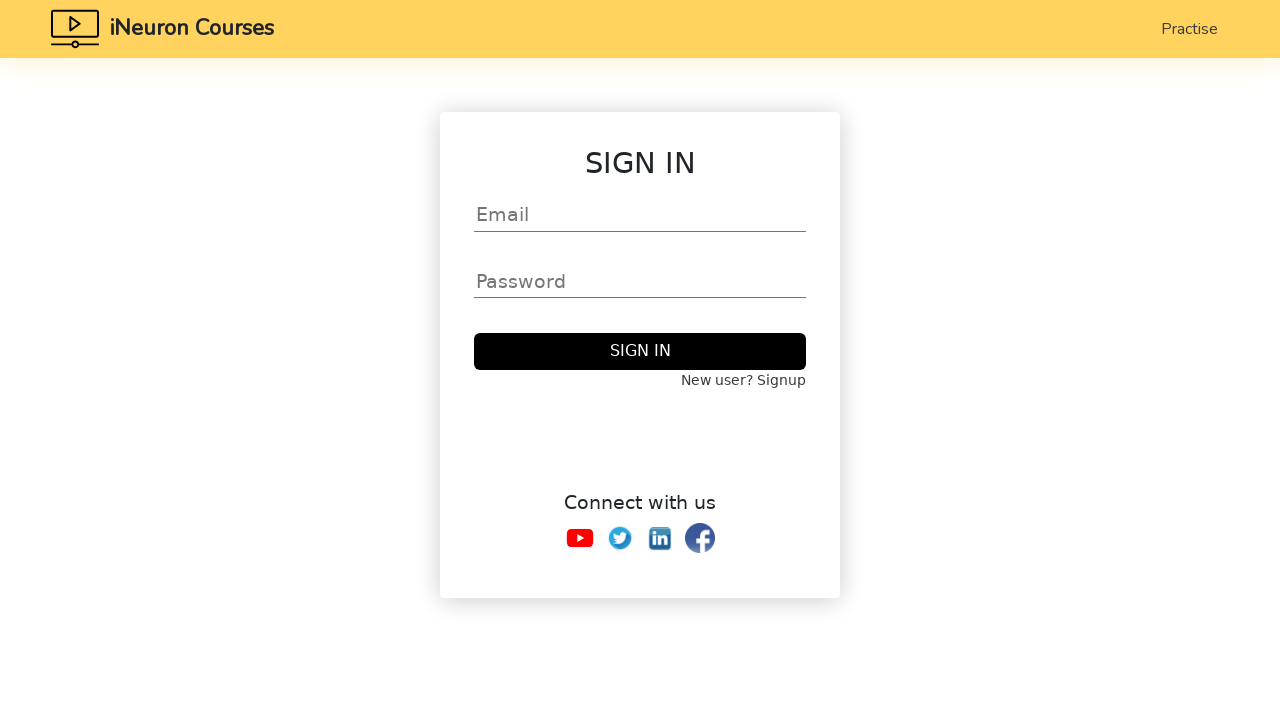